Tests prompt alert functionality by clicking a button that triggers a prompt dialog, entering text, and verifying the result is displayed

Starting URL: https://demoqa.com/alerts

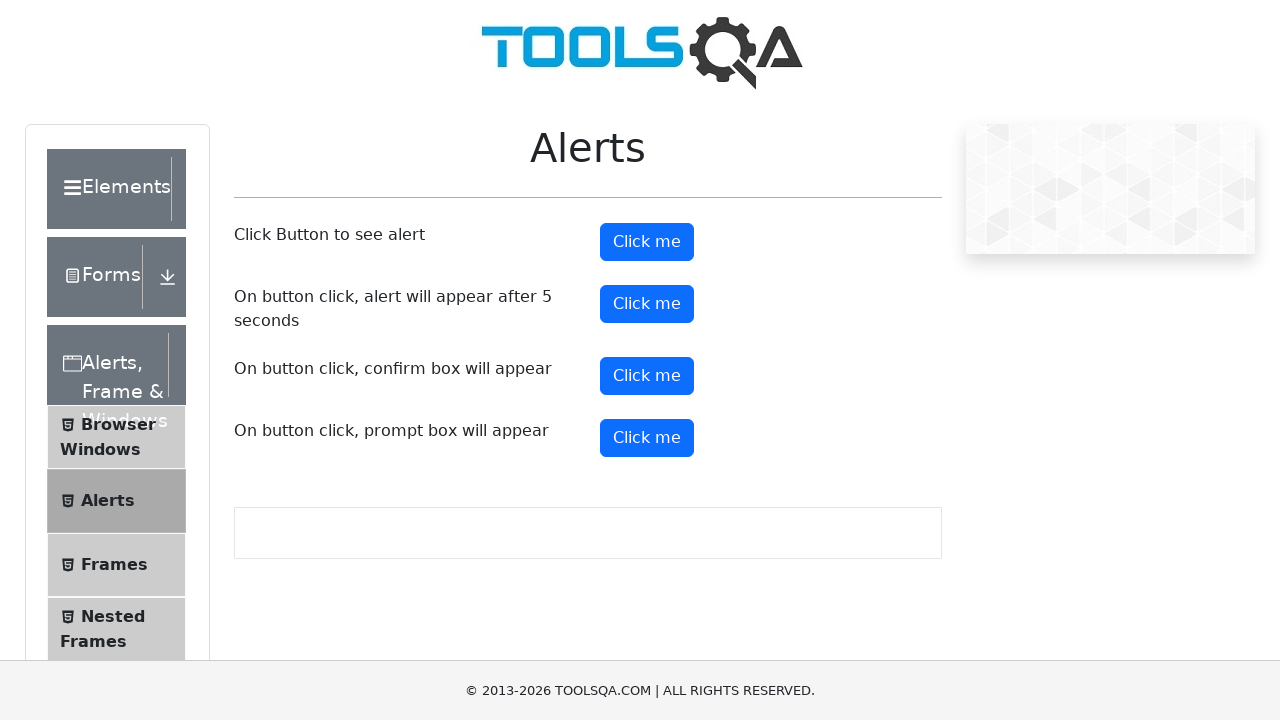

Set up dialog handler to accept prompt with 'Test' text
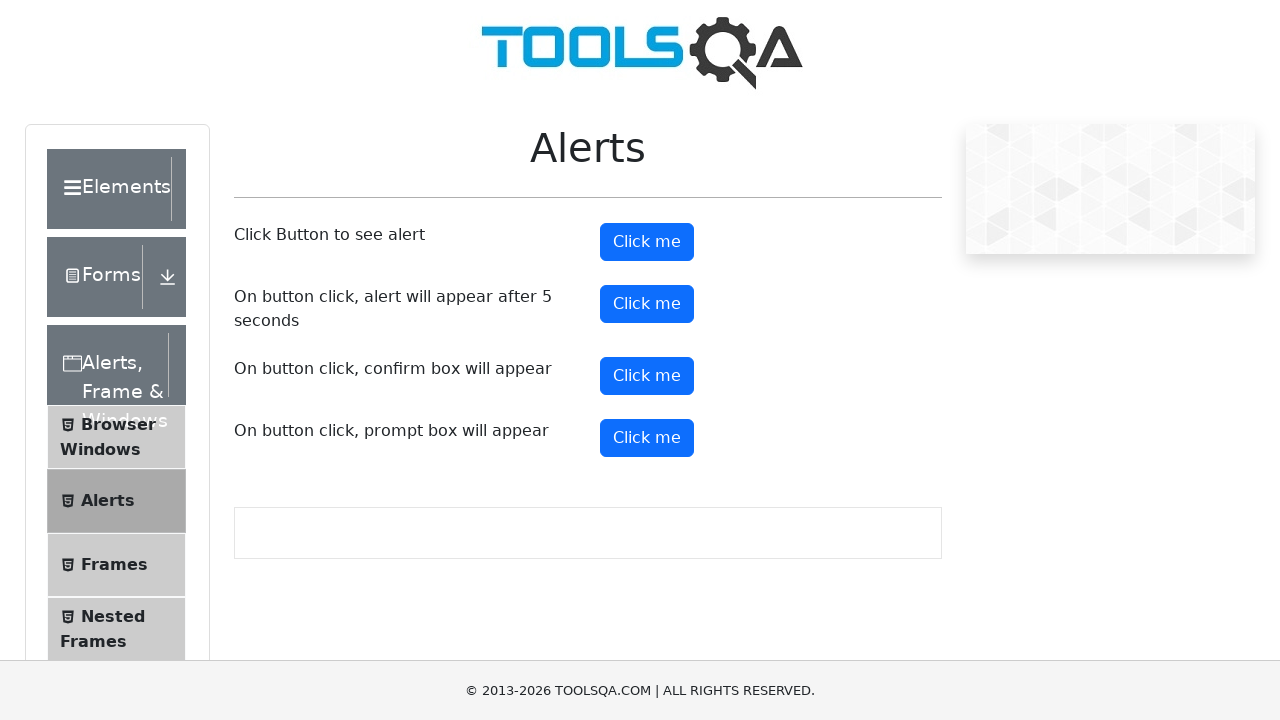

Clicked prompt button to trigger alert dialog at (647, 438) on #promtButton
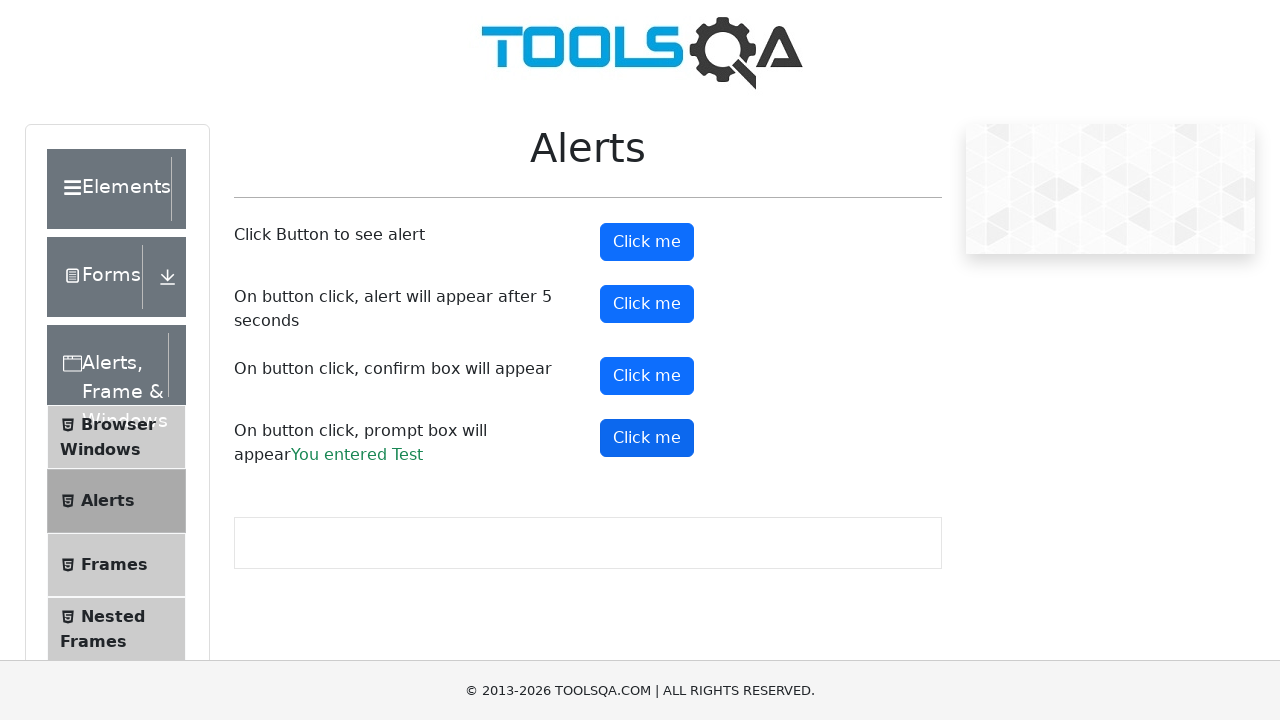

Prompt result element became visible, confirming text was entered and accepted
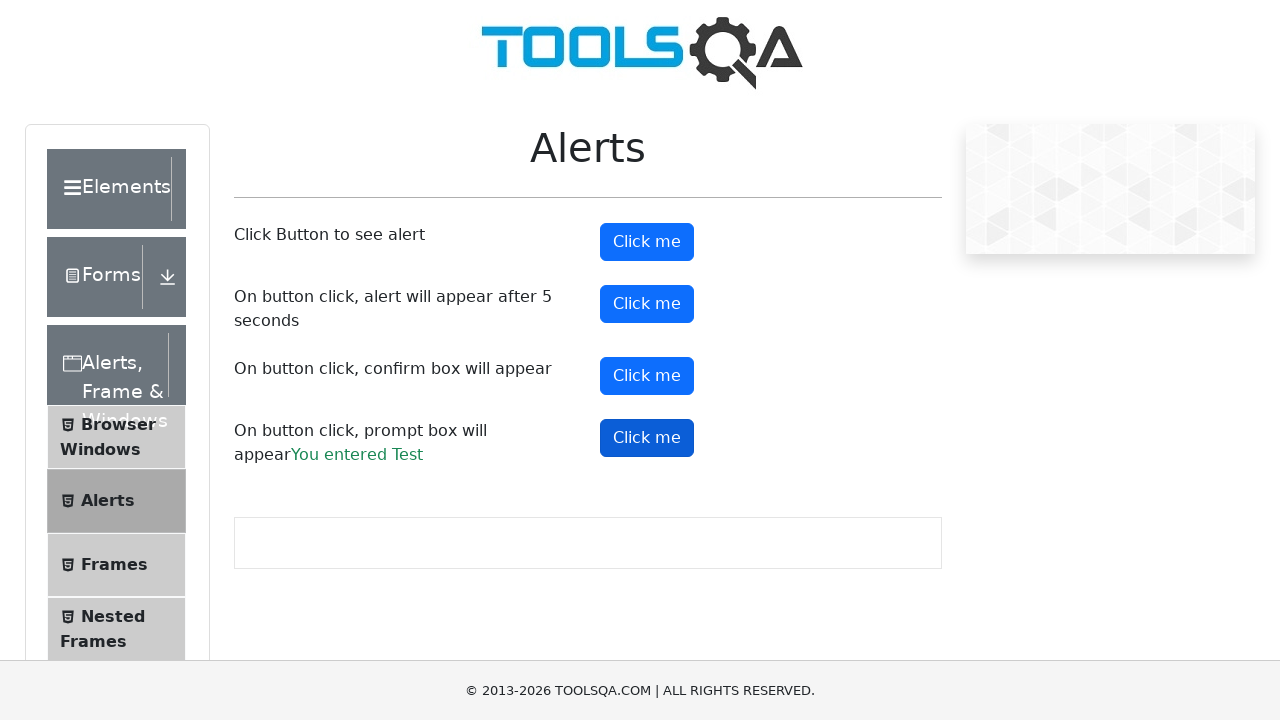

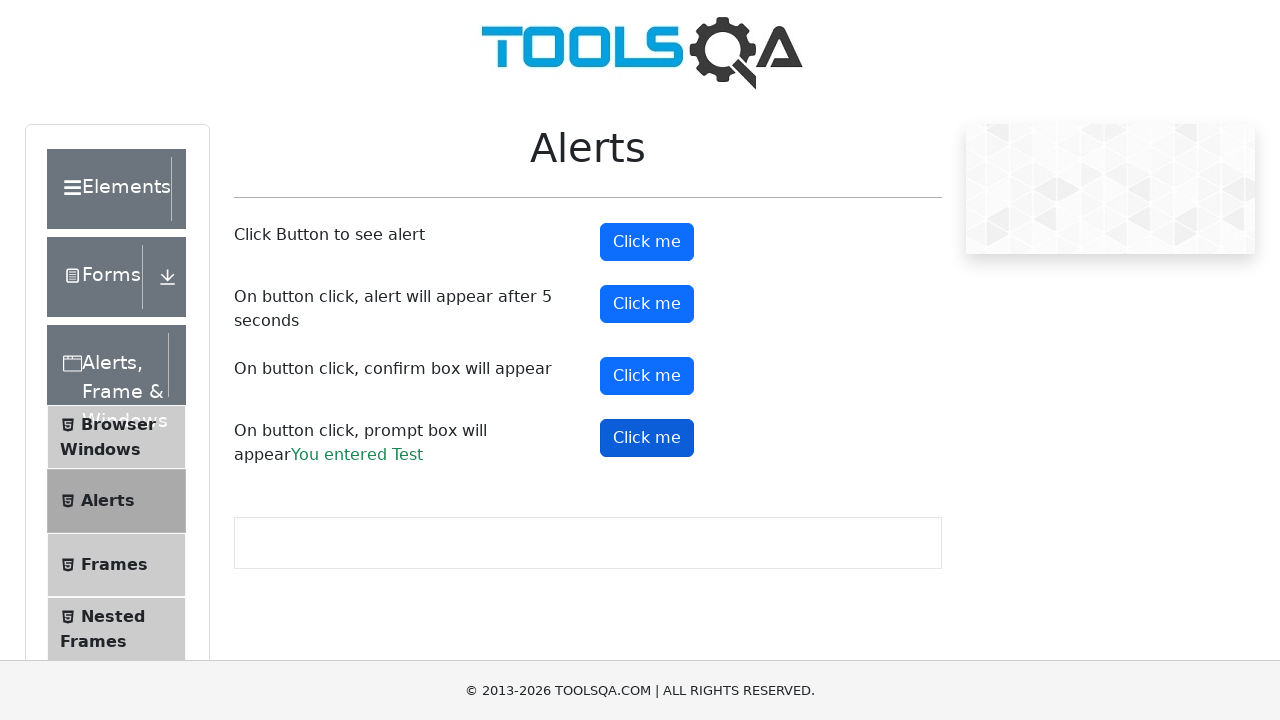